Tests clicking on the "Normal load website" link and verifies the page title is displayed correctly

Starting URL: https://curso.testautomation.es

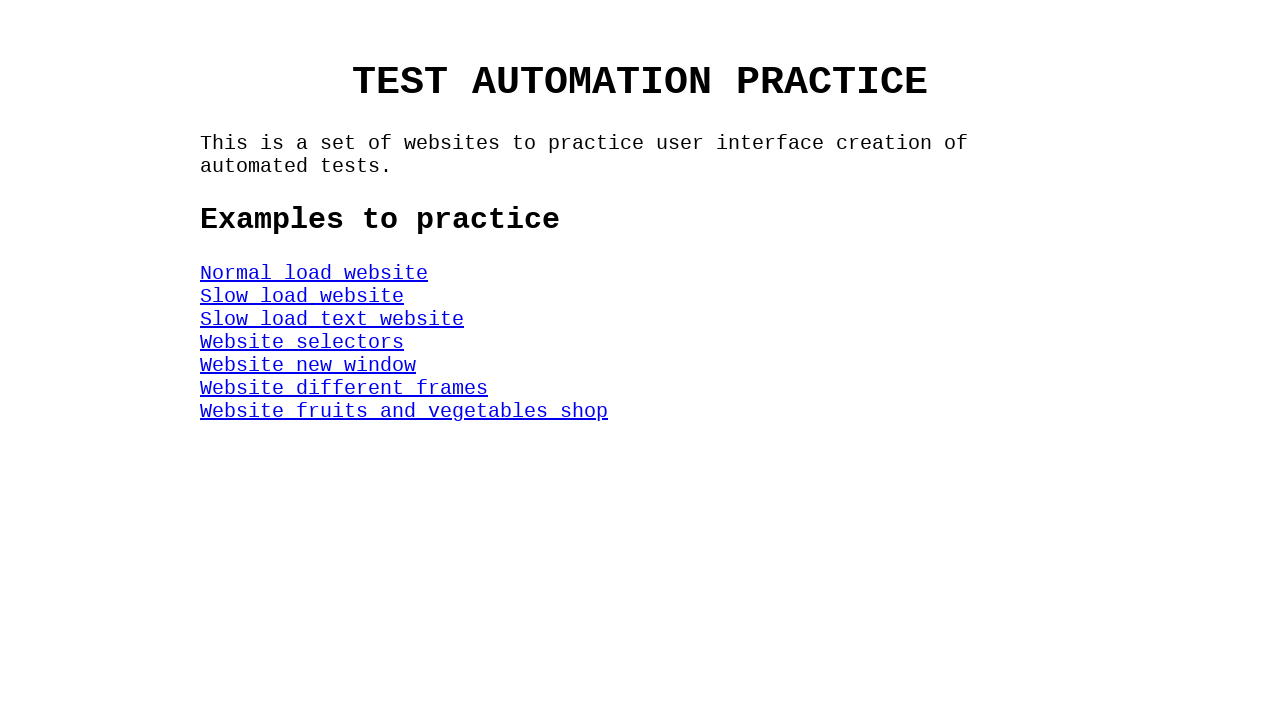

Clicked on 'Normal load website' link at (314, 273) on #NormalWeb
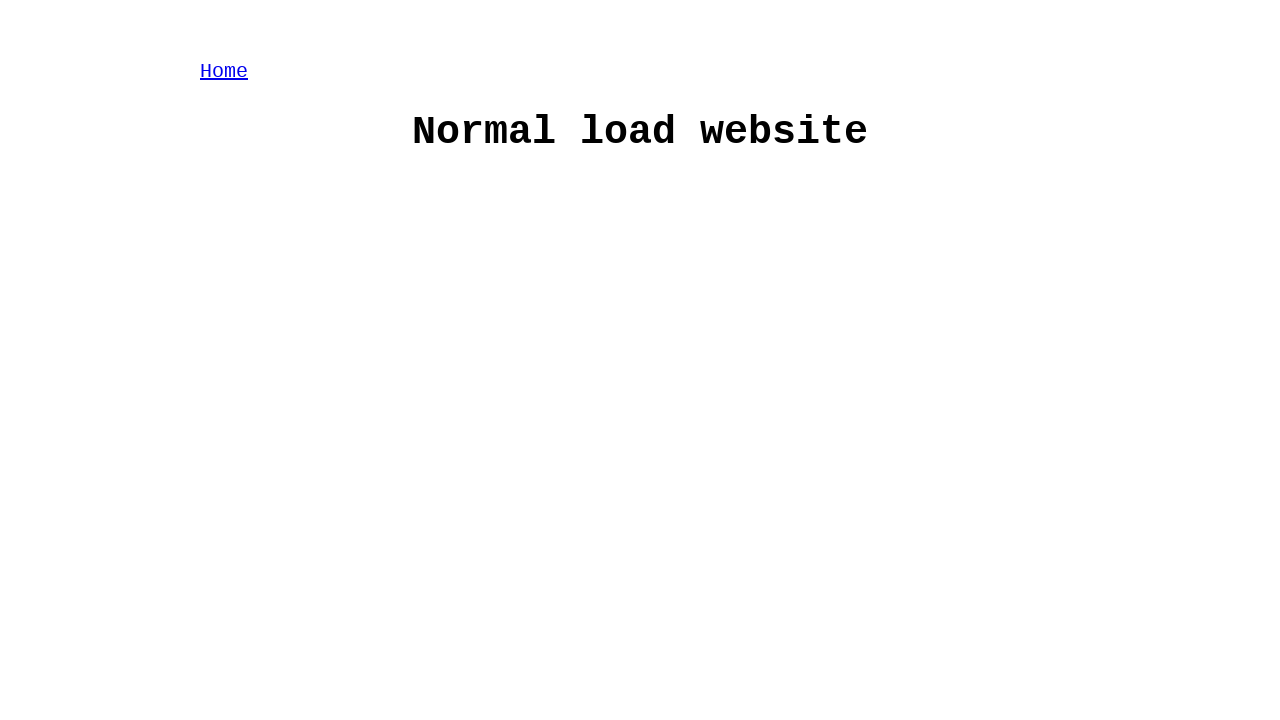

Located h1 title element
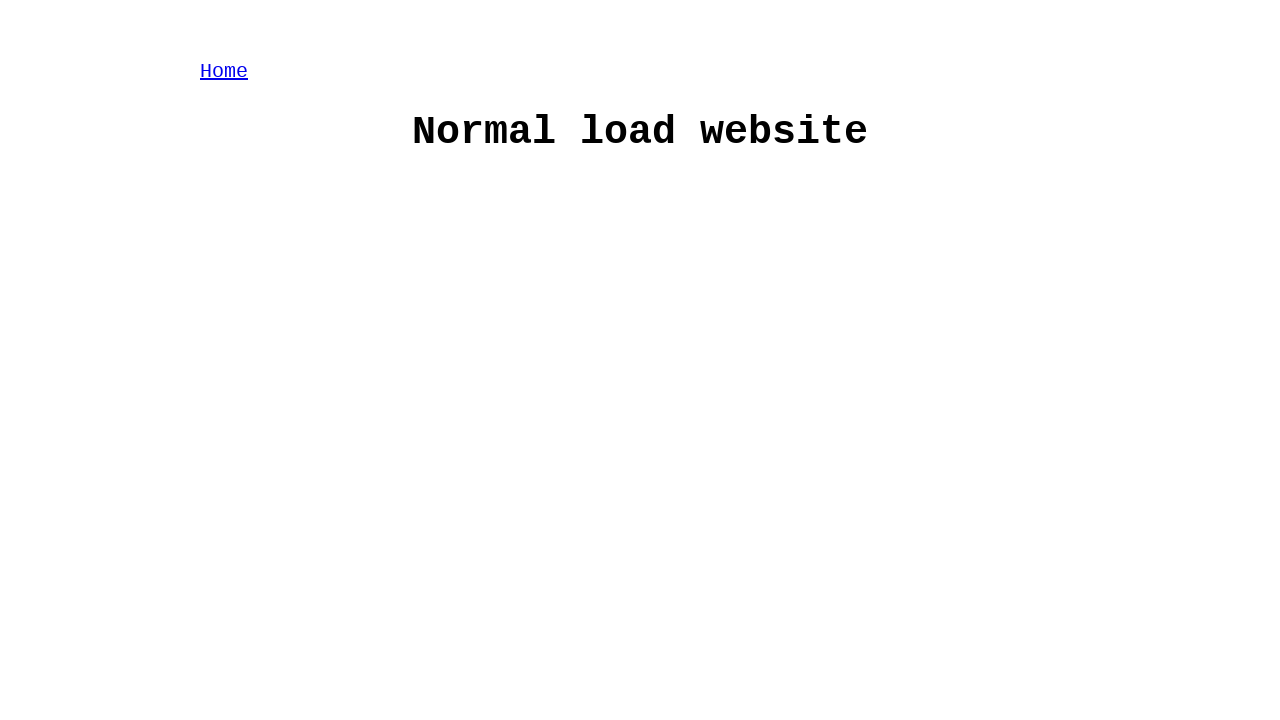

H1 title element is visible and ready
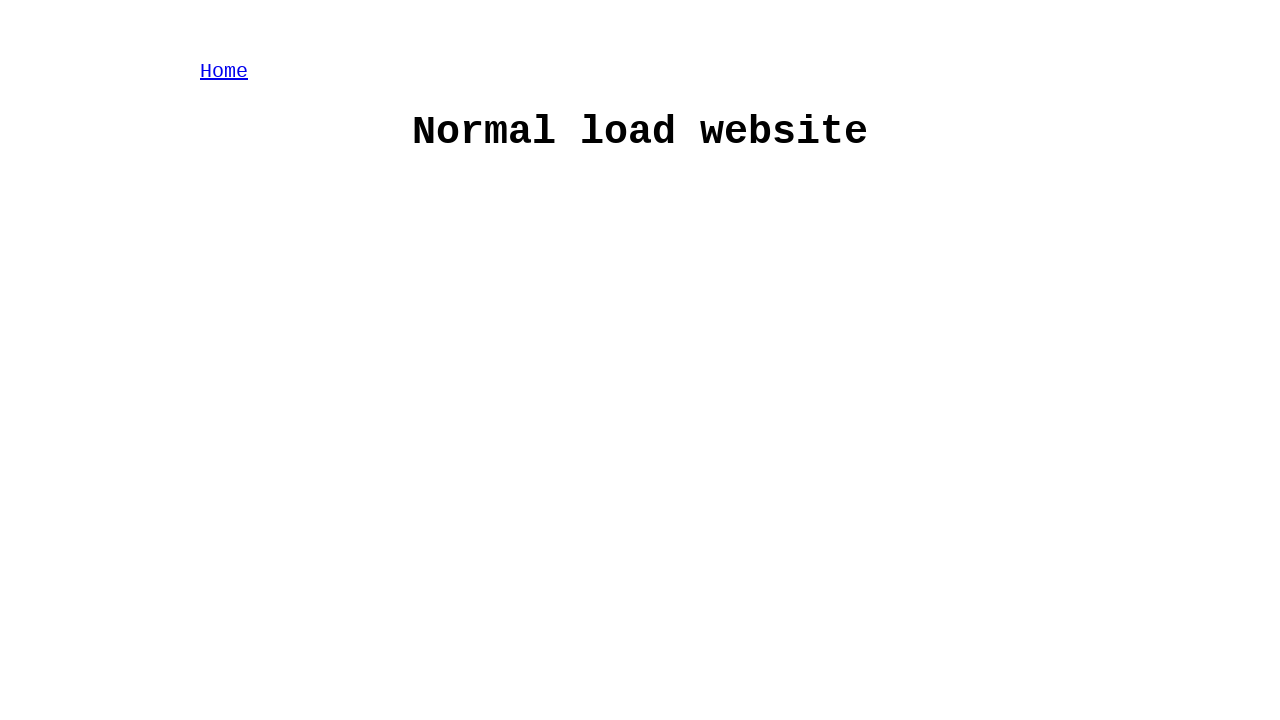

Verified page title is 'Normal load website'
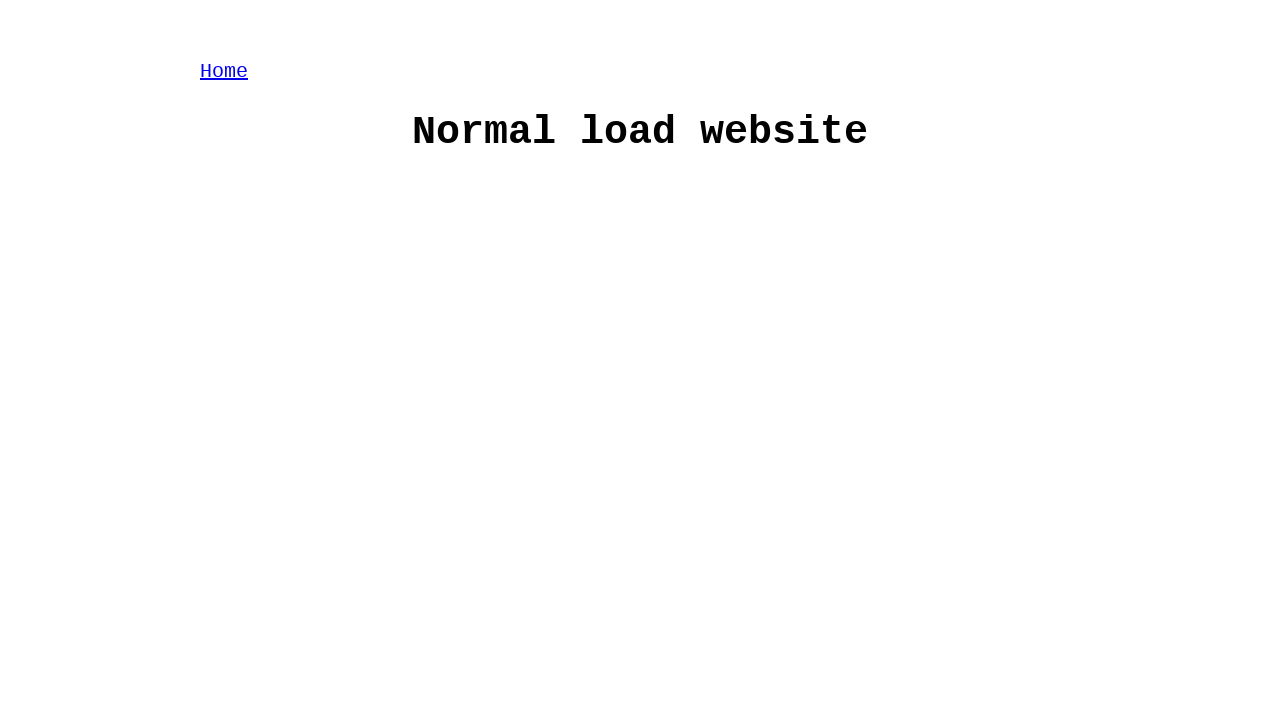

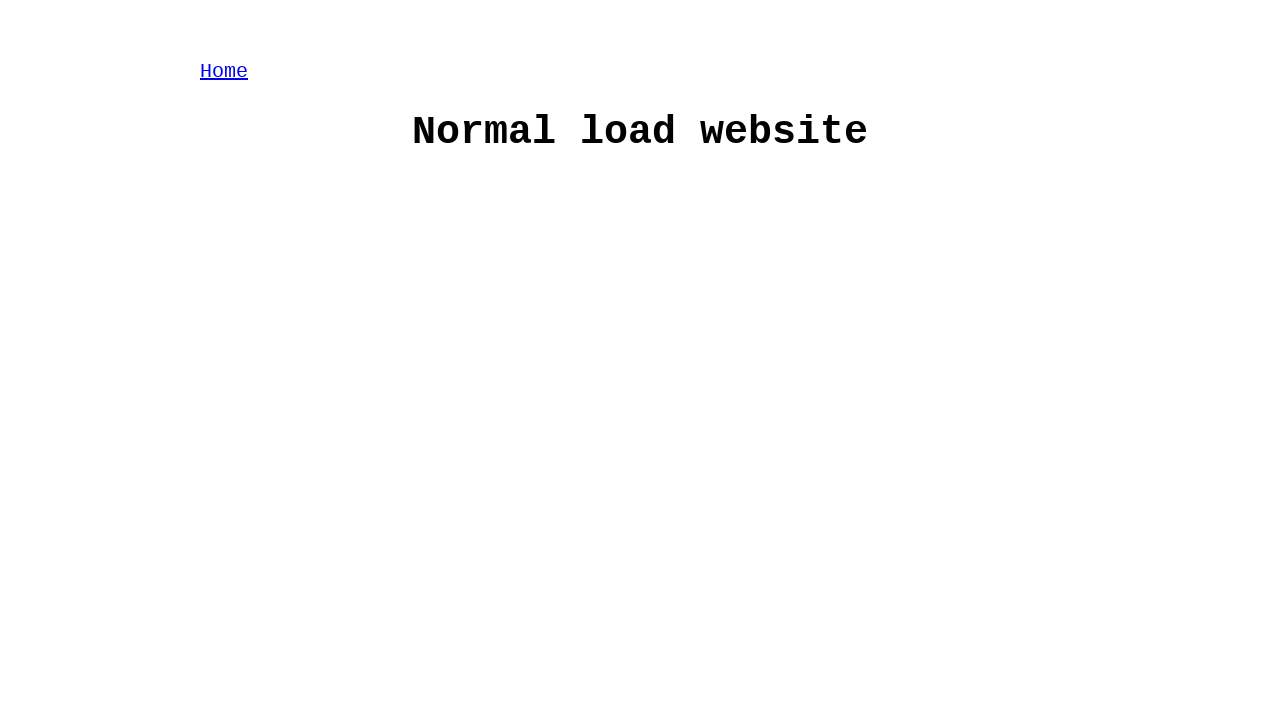